Tests the coordinate lookup functionality by entering an address and retrieving the latitude value from the geocoding website.

Starting URL: https://www.coordenadas-gps.com

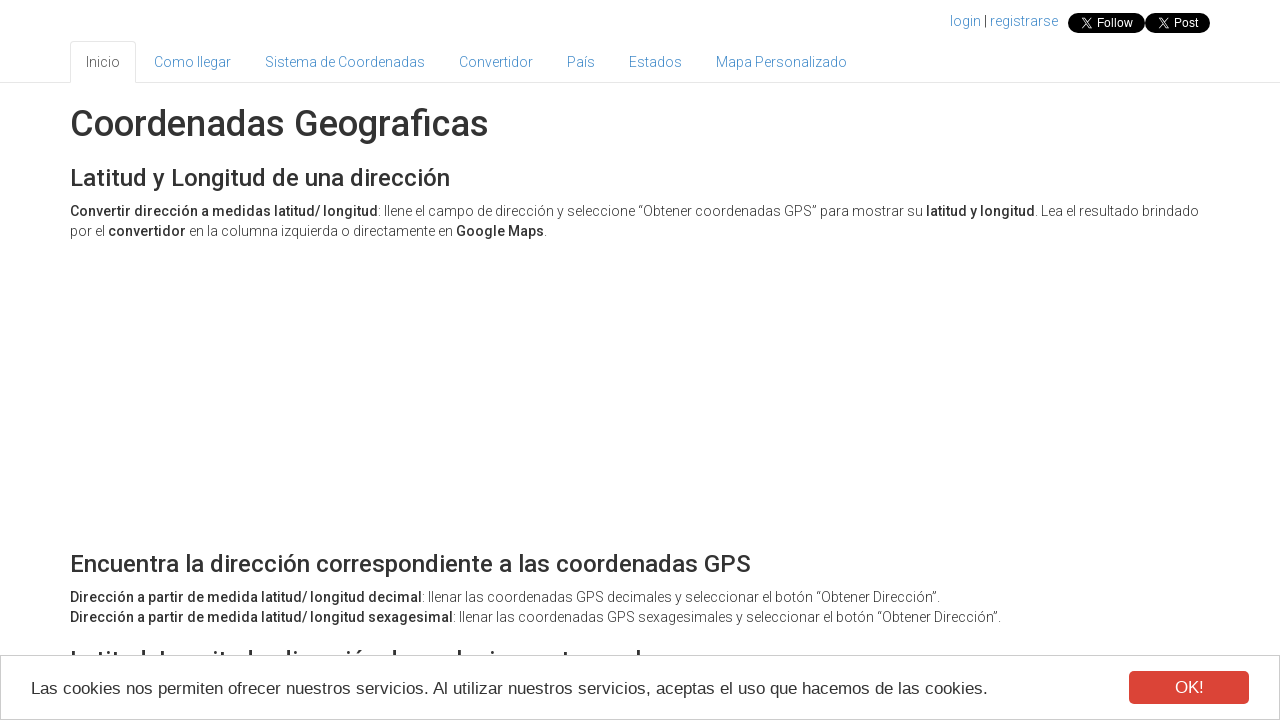

Address input field loaded
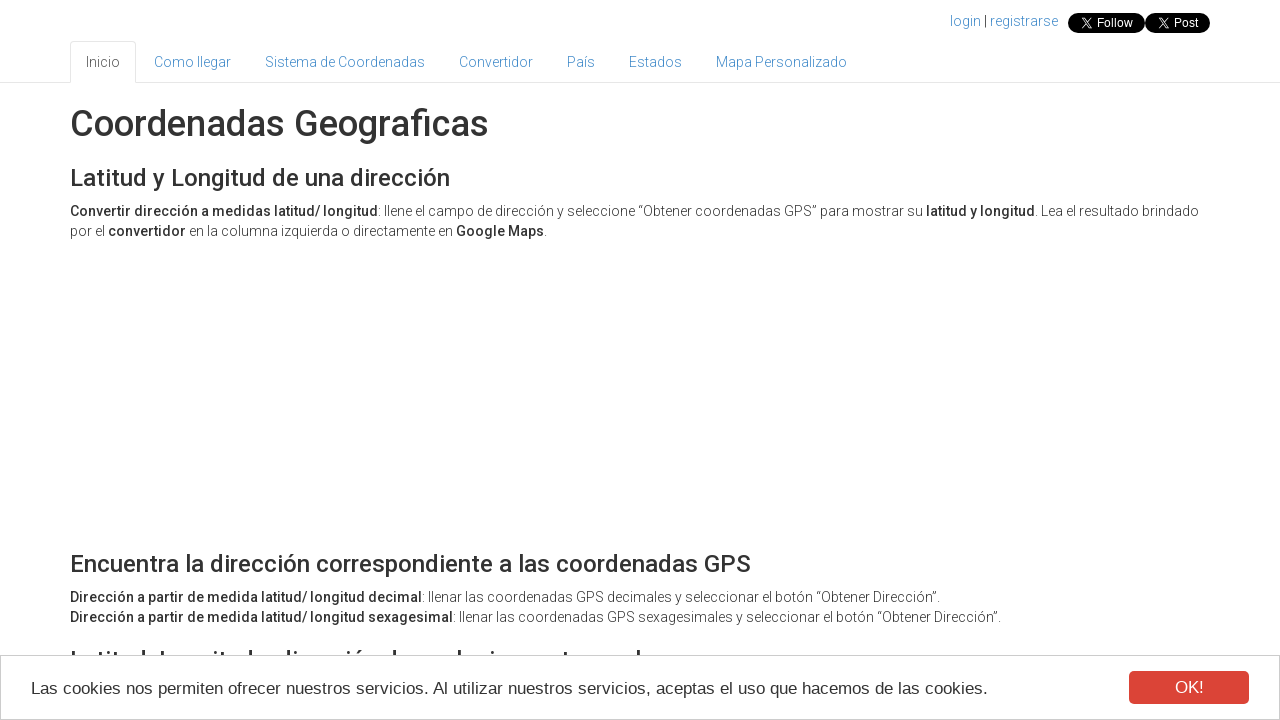

Entered address 'Calle Mayor 15, Madrid, Spain' in the address field on #address
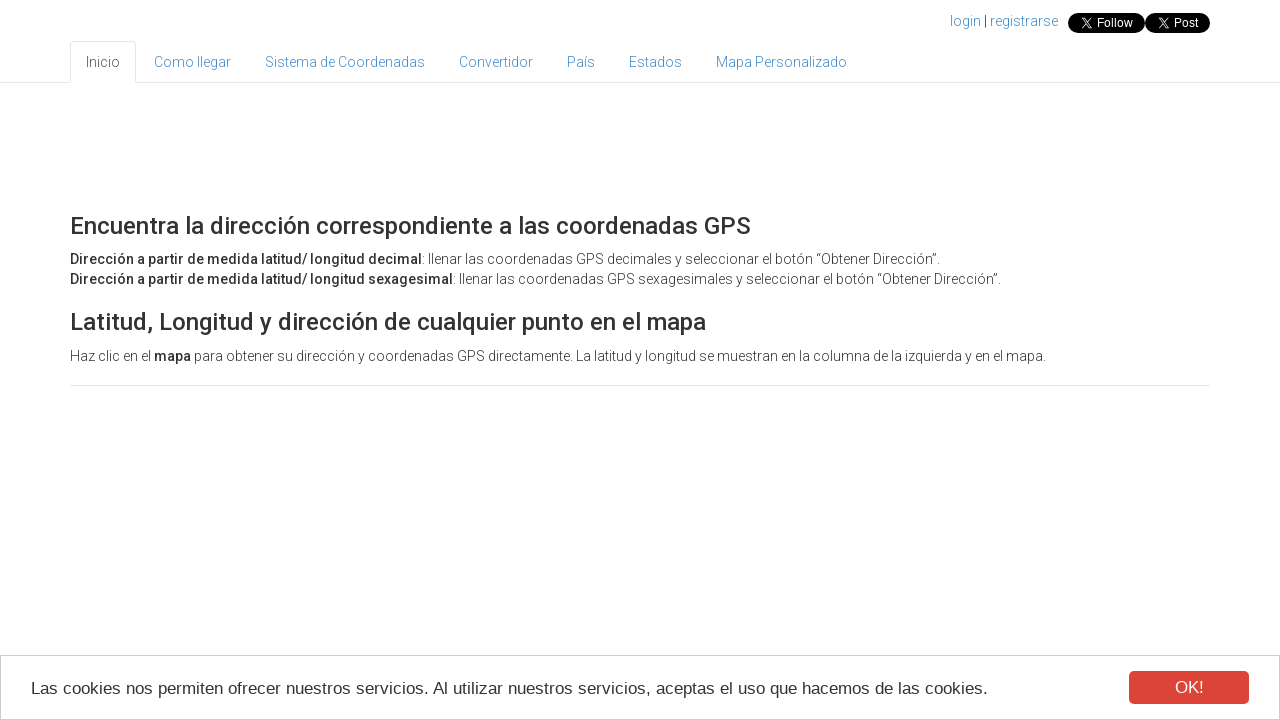

Clicked the geocode button to lookup coordinates at (266, 361) on button.btn.btn-primary[onclick='codeAddress()']
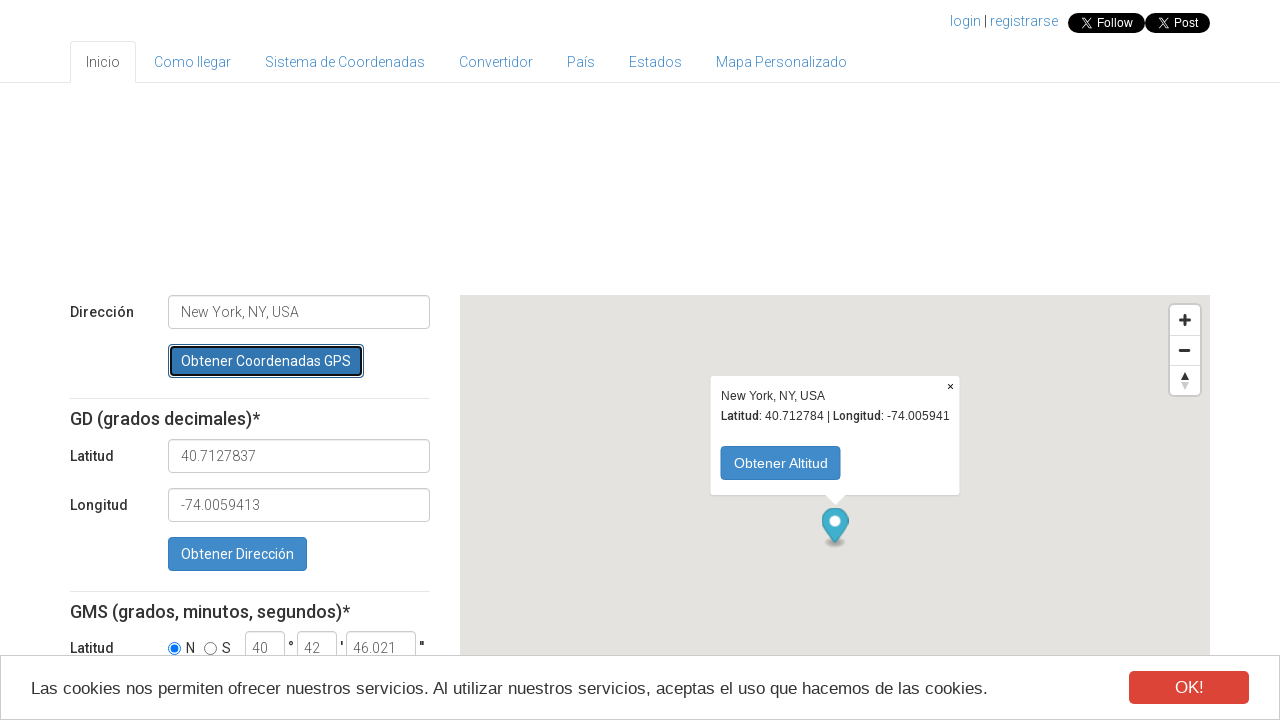

Latitude field selector appeared
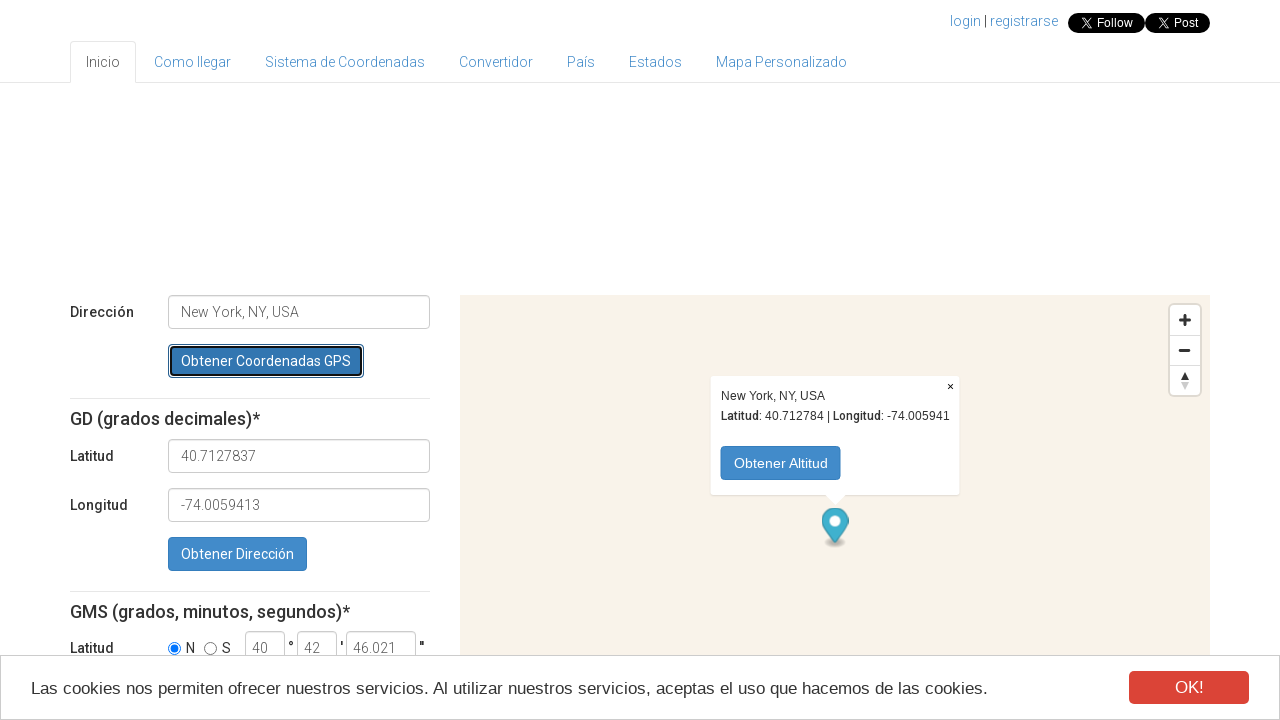

Waited 3 seconds for geocoding to complete
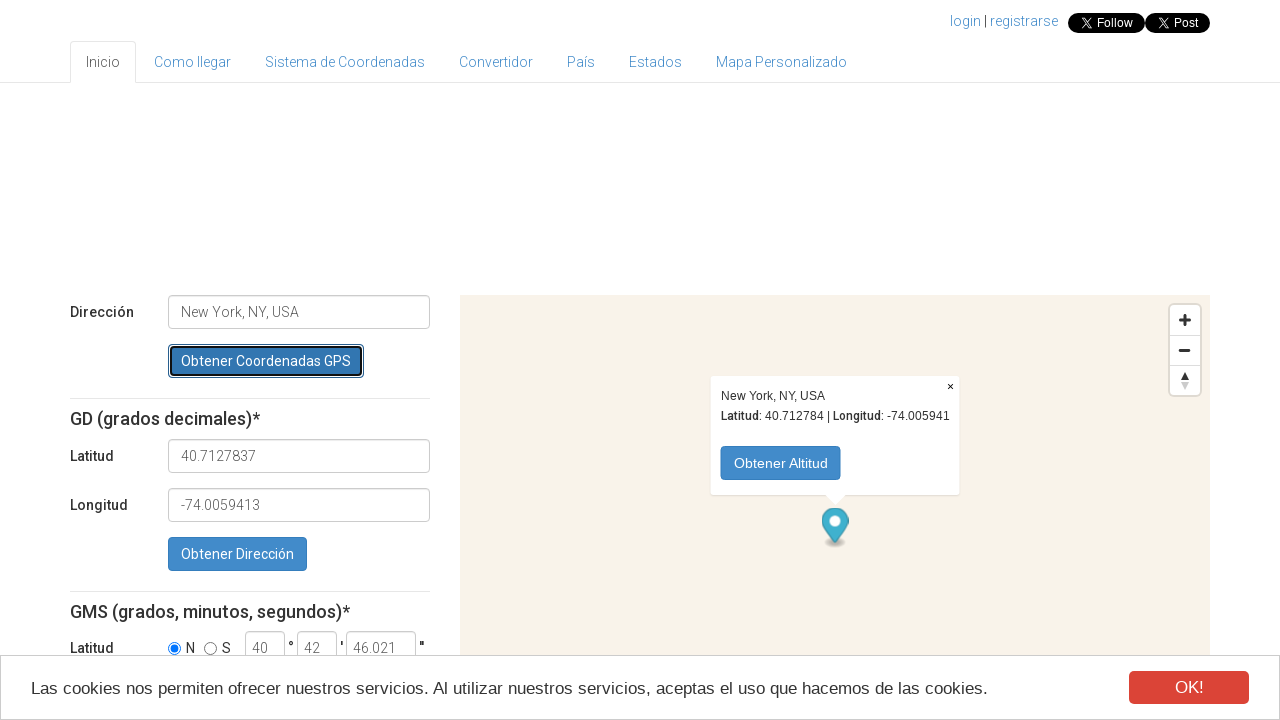

Located the latitude input field
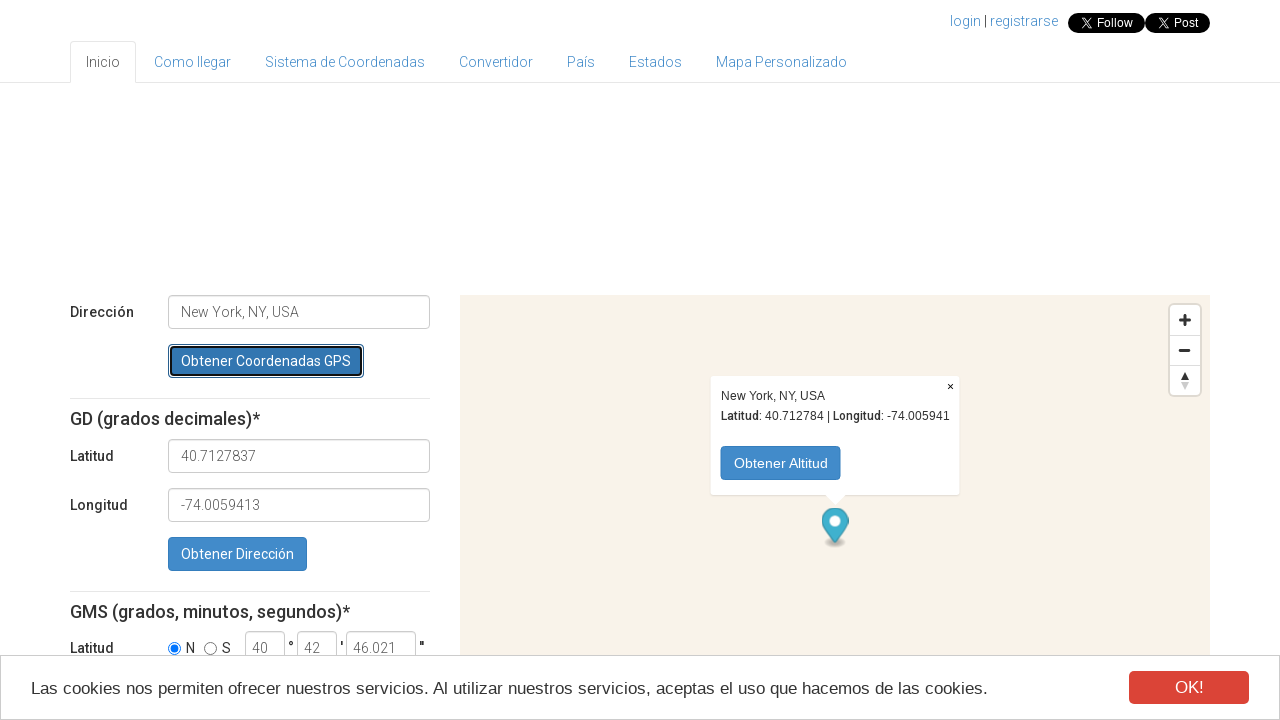

Latitude field is visible and populated with coordinate value
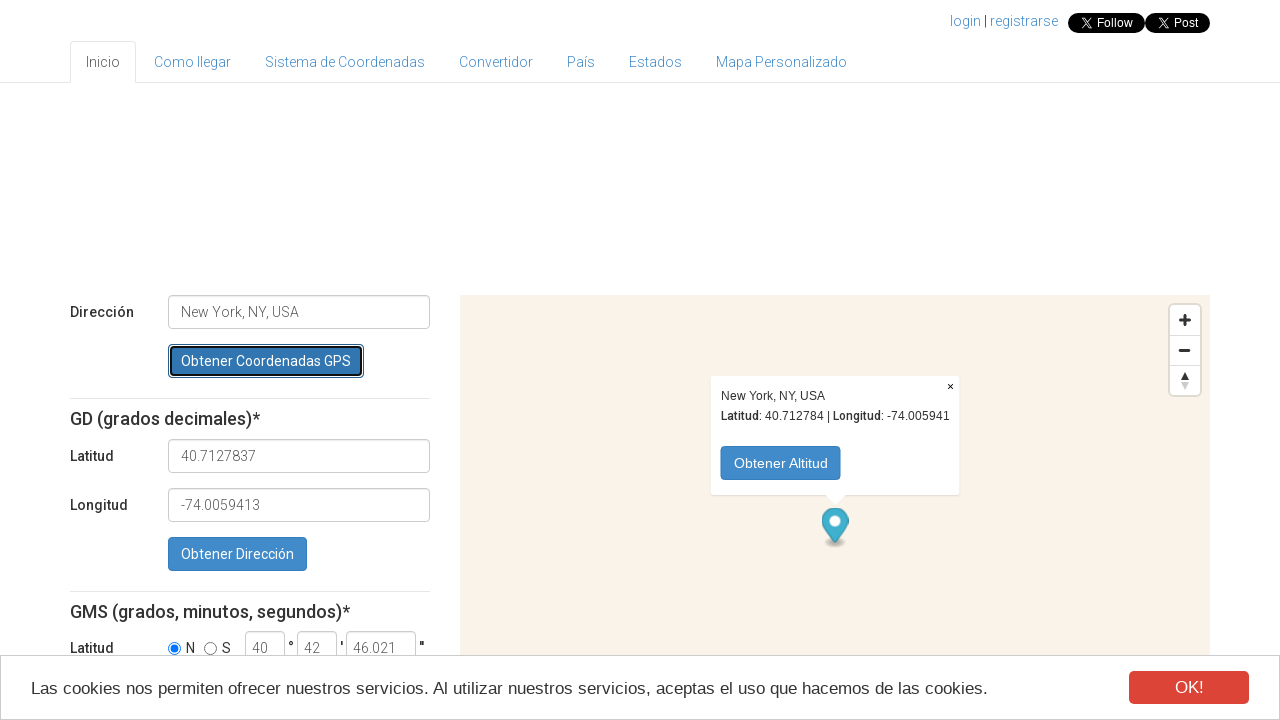

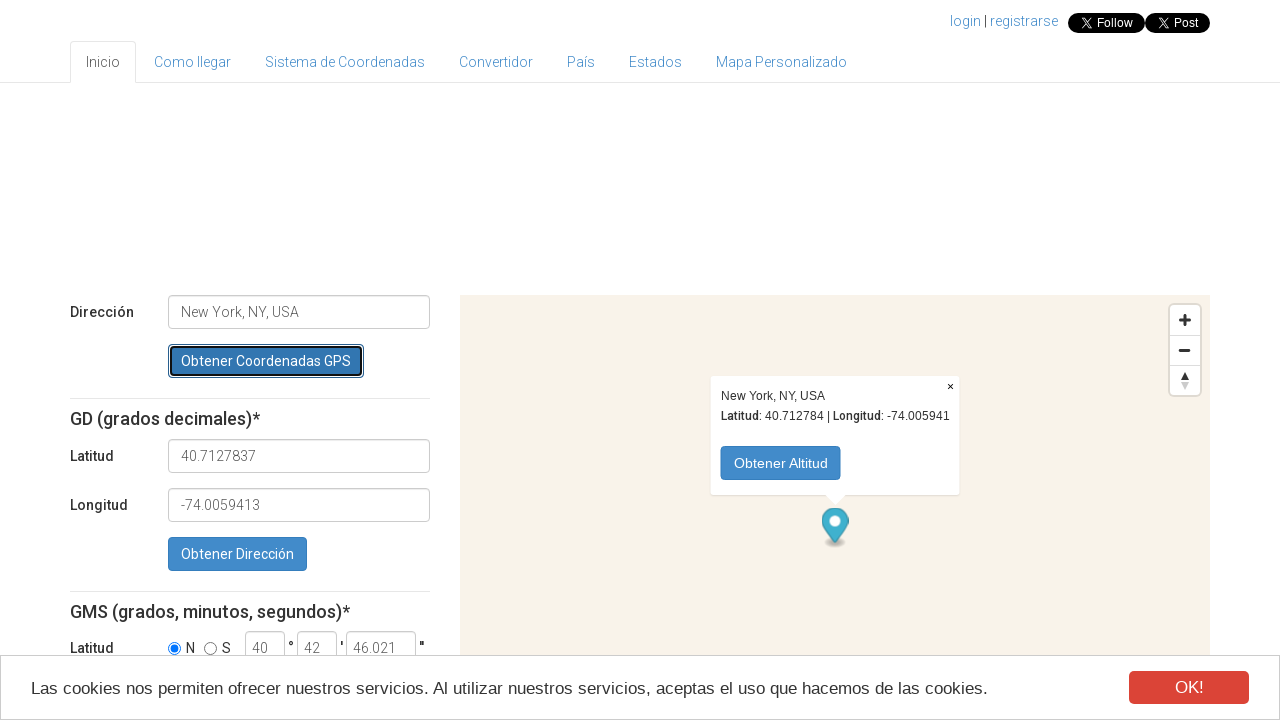